Tests file download functionality by clicking on a ZIP file download link

Starting URL: https://omayo.blogspot.com/p/page7.html

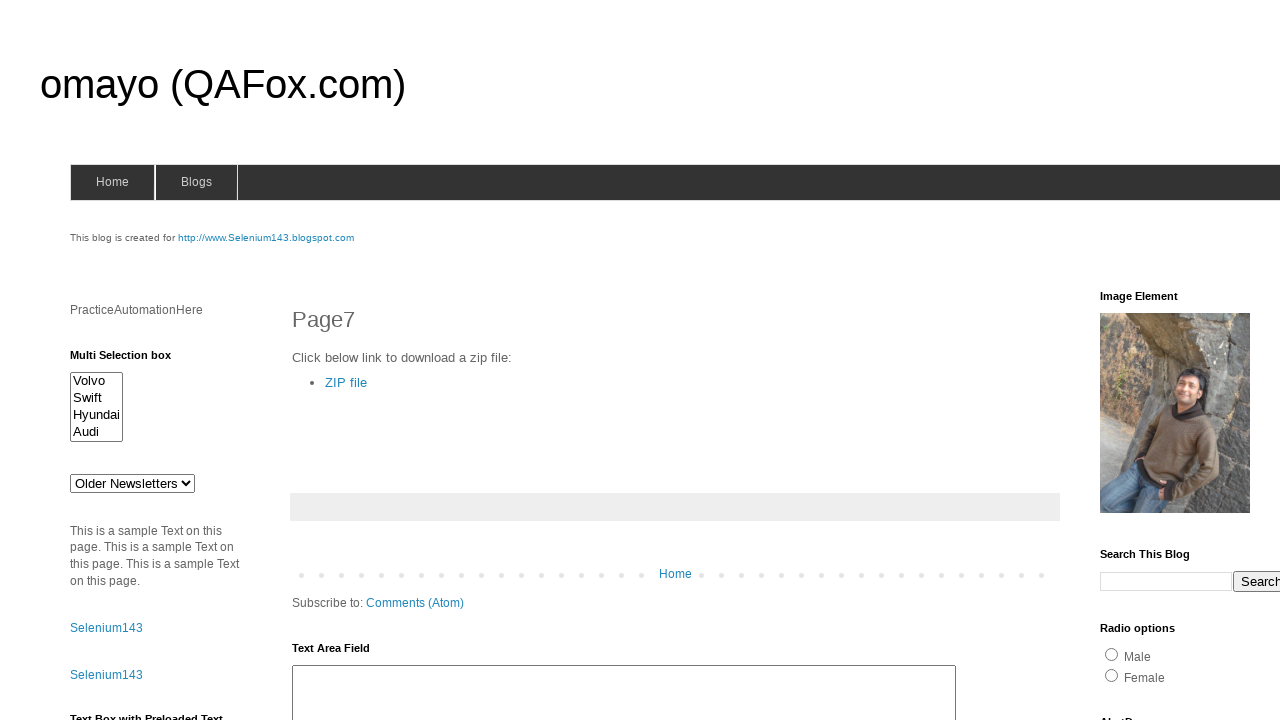

Clicked on ZIP file download link at (346, 382) on text=ZIP file
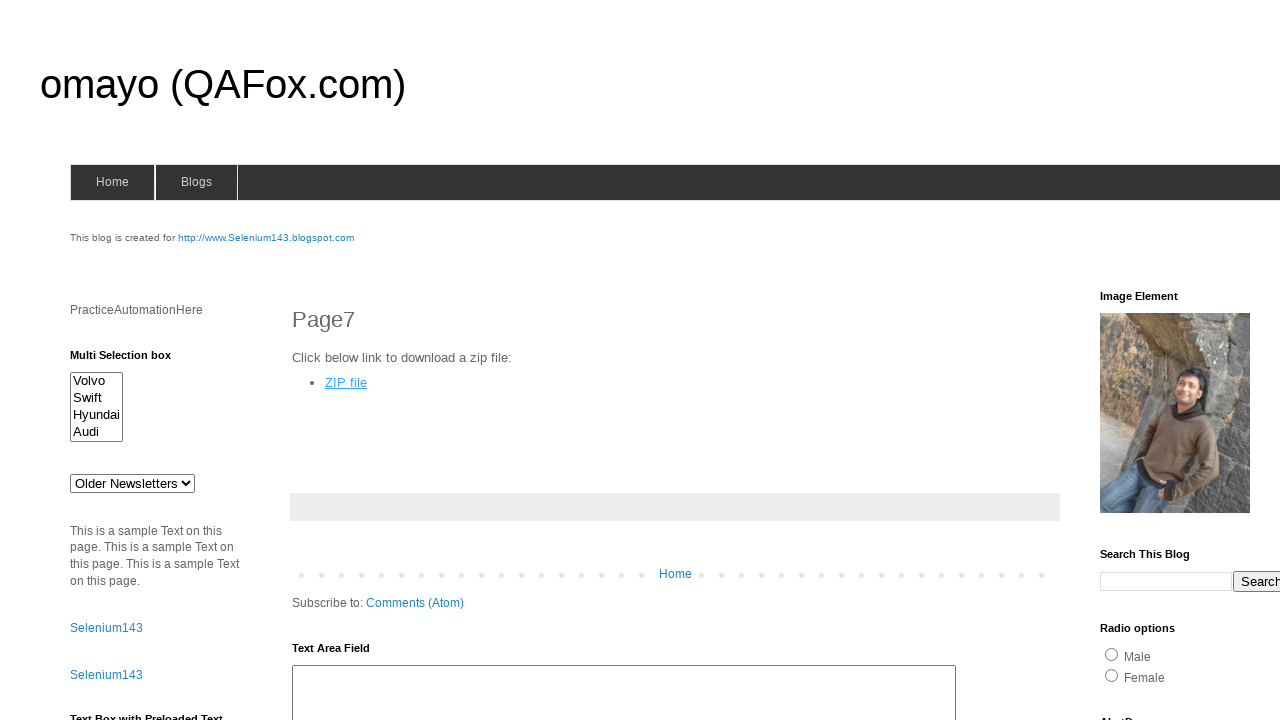

Waited 1000ms for download to initiate
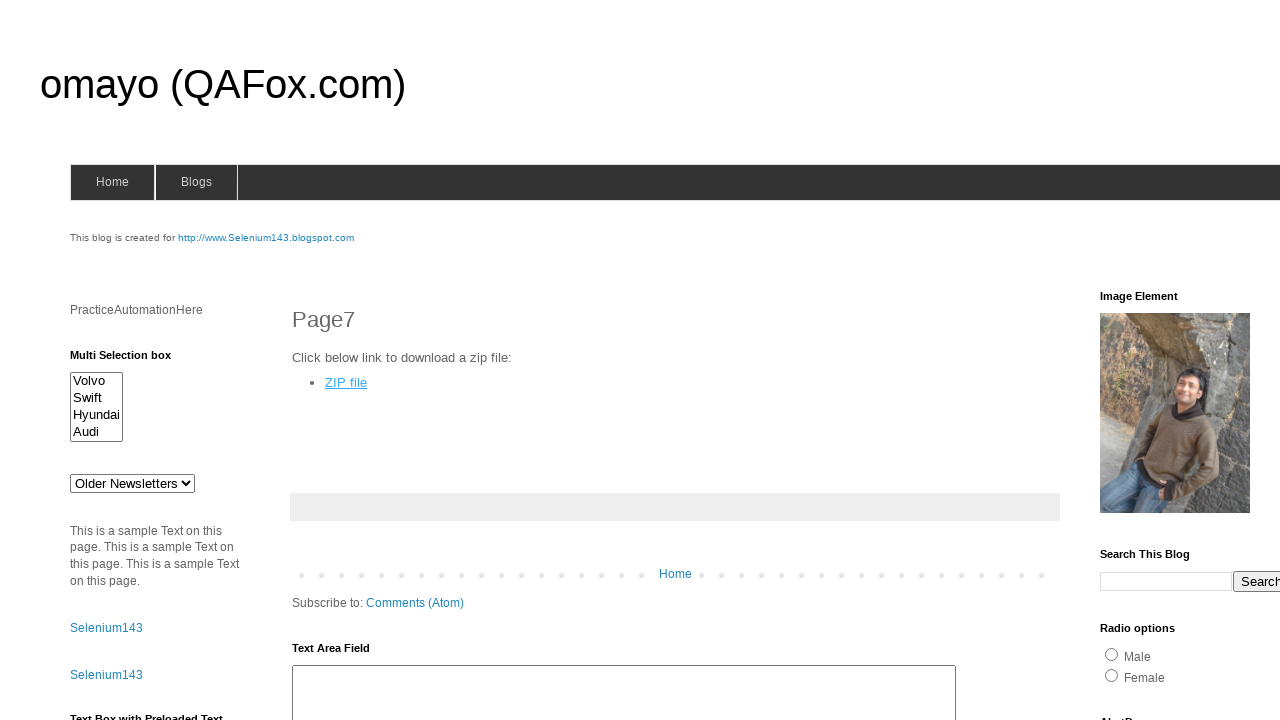

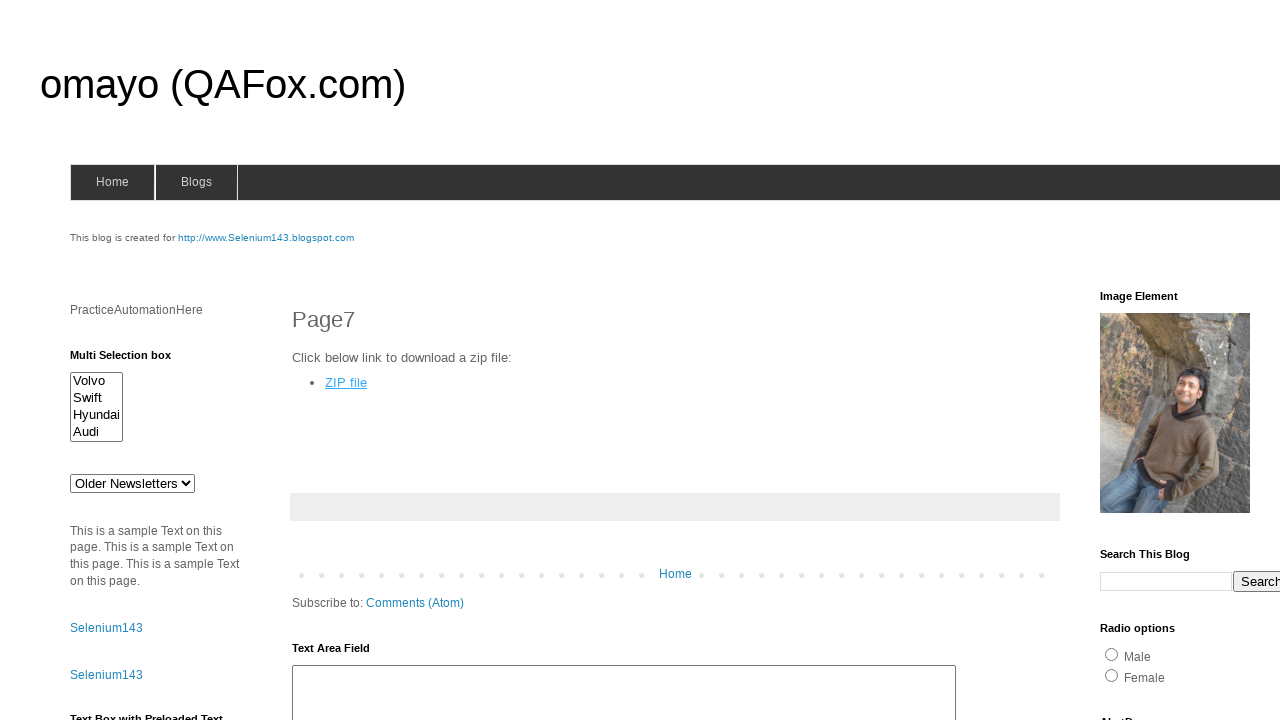